Tests filling an input field then blurring it to trigger validation error styling

Starting URL: https://example.cypress.io/commands/actions

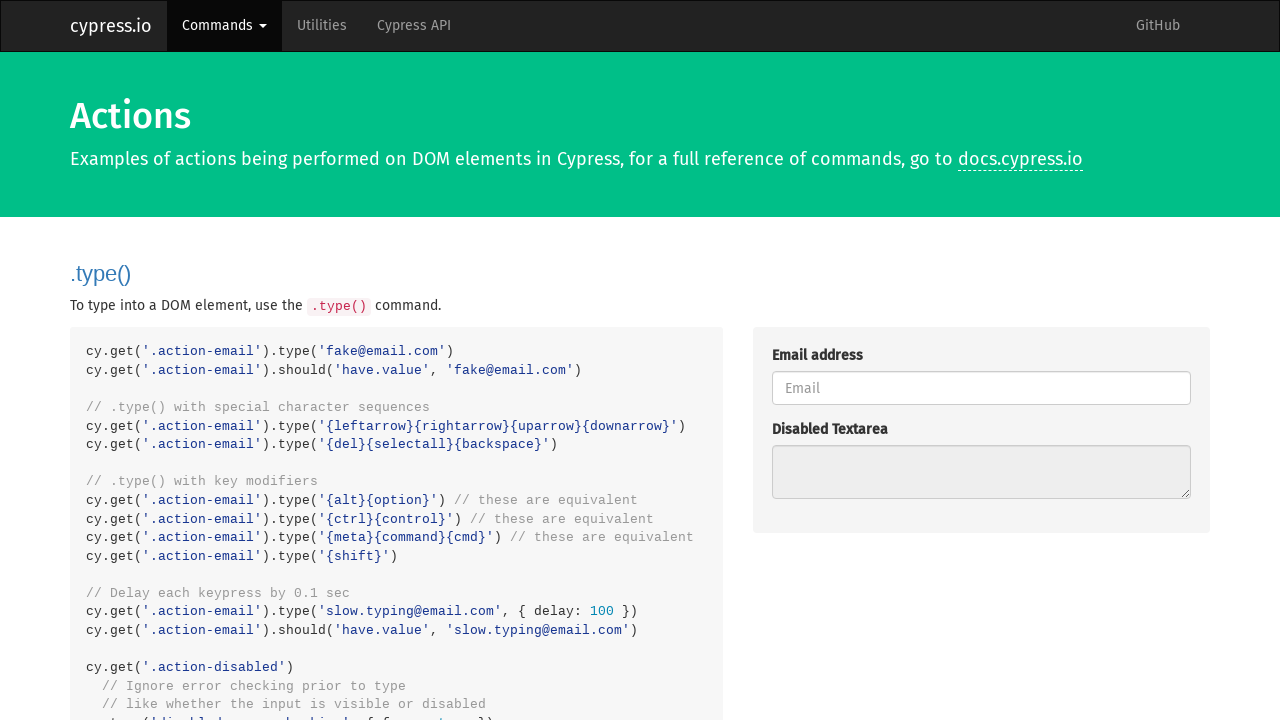

Located blur input field and filled it with 'About to blur' on .action-blur
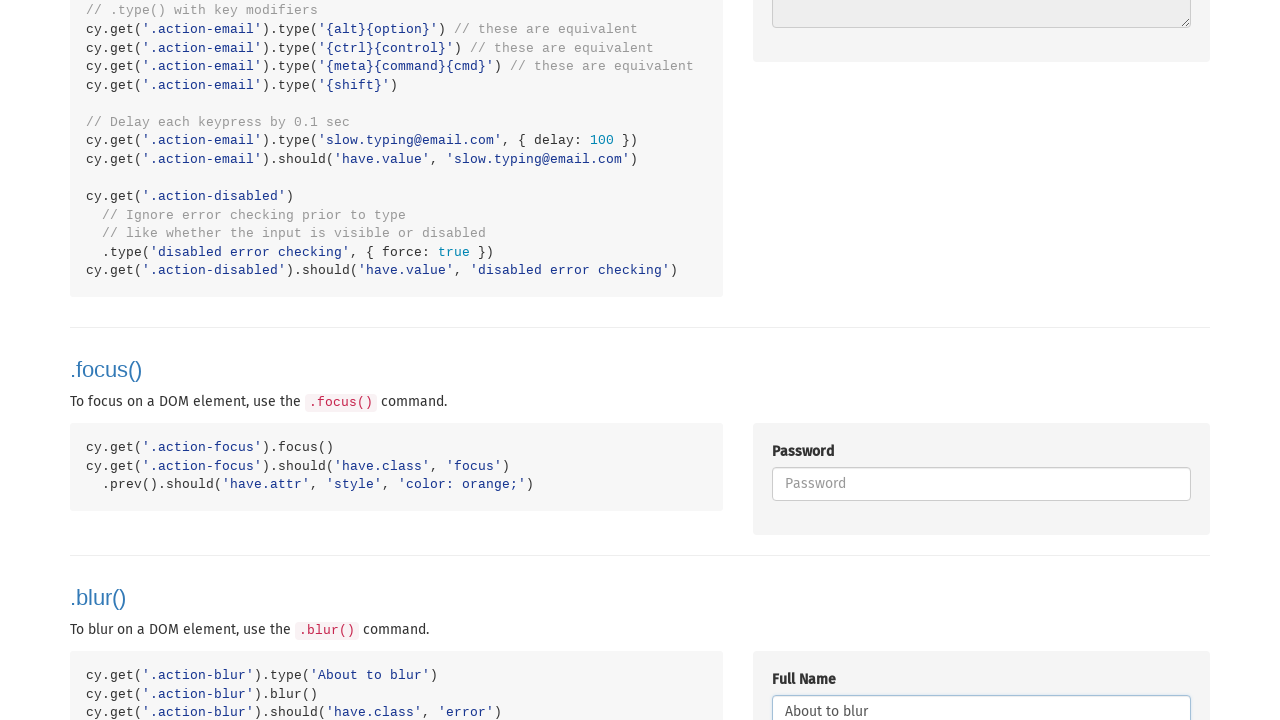

Blurred the input field to trigger validation
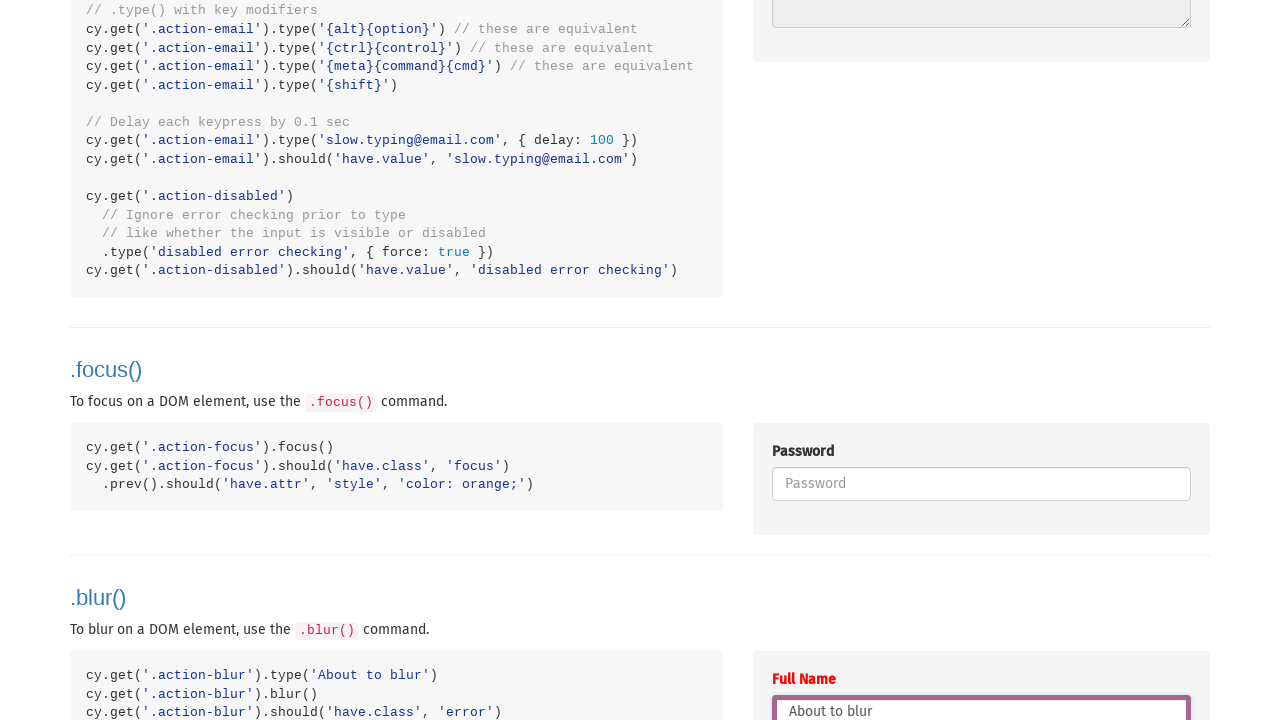

Validation error styling applied to blur input field
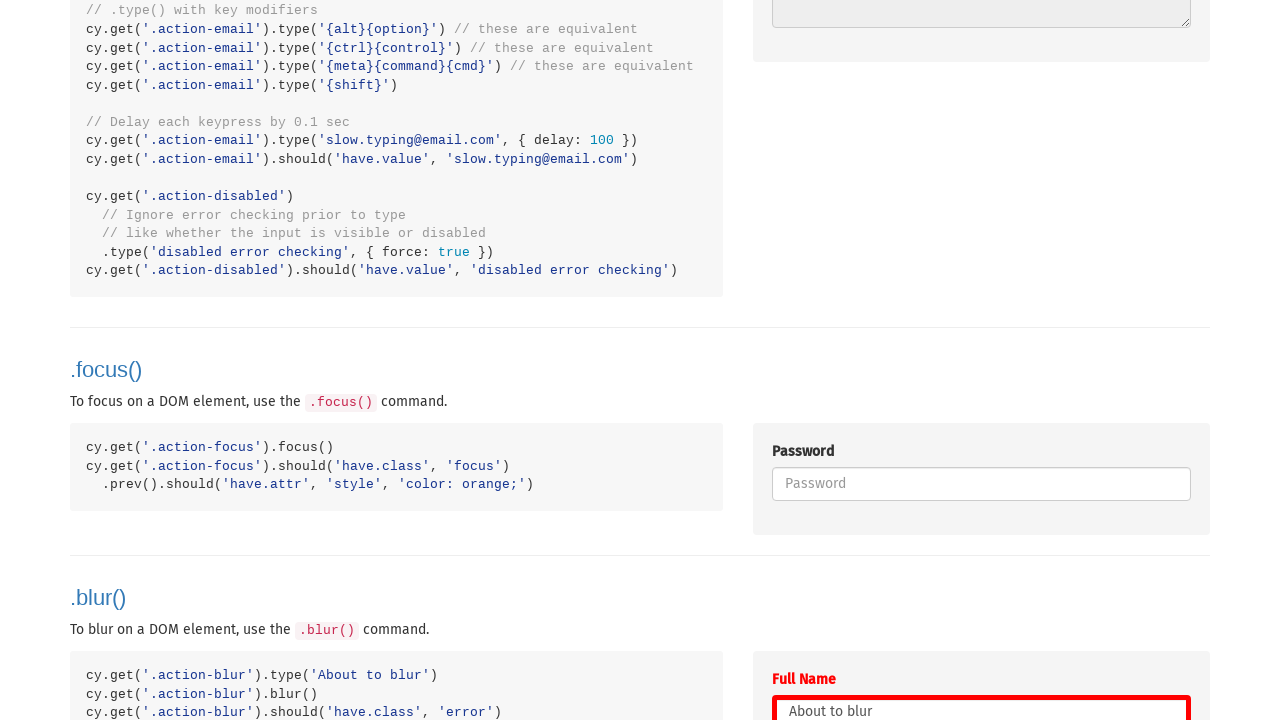

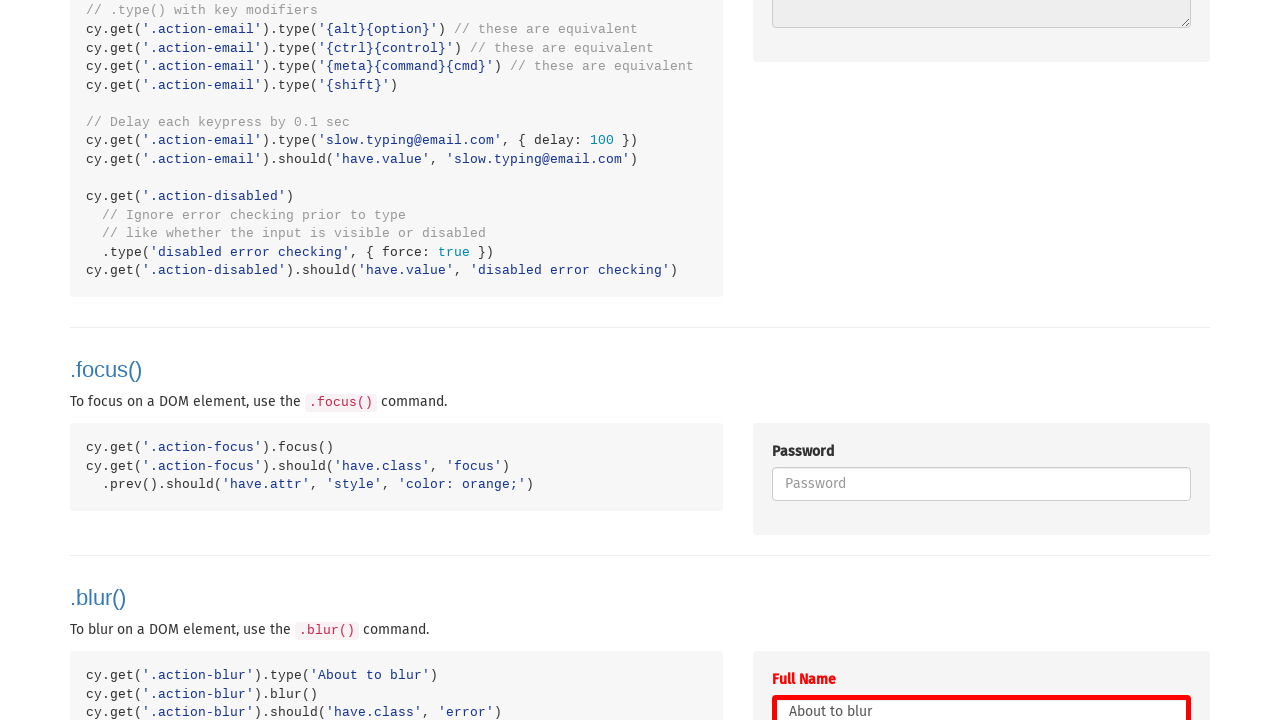